Tests the resizable box with restrictions by dragging the resize handle to increase the element's size by 100px in width and height, verifying the resize functionality works within constraints.

Starting URL: https://demoqa.com/resizable

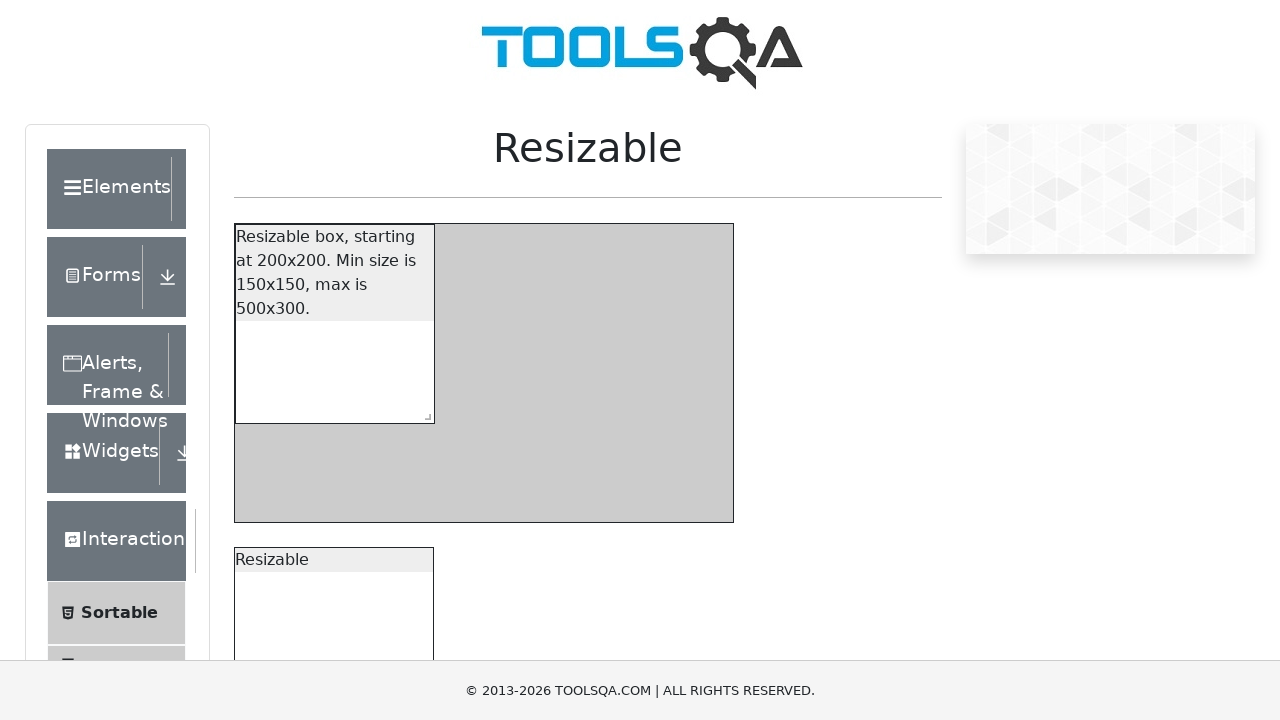

Resizable box with restriction became visible
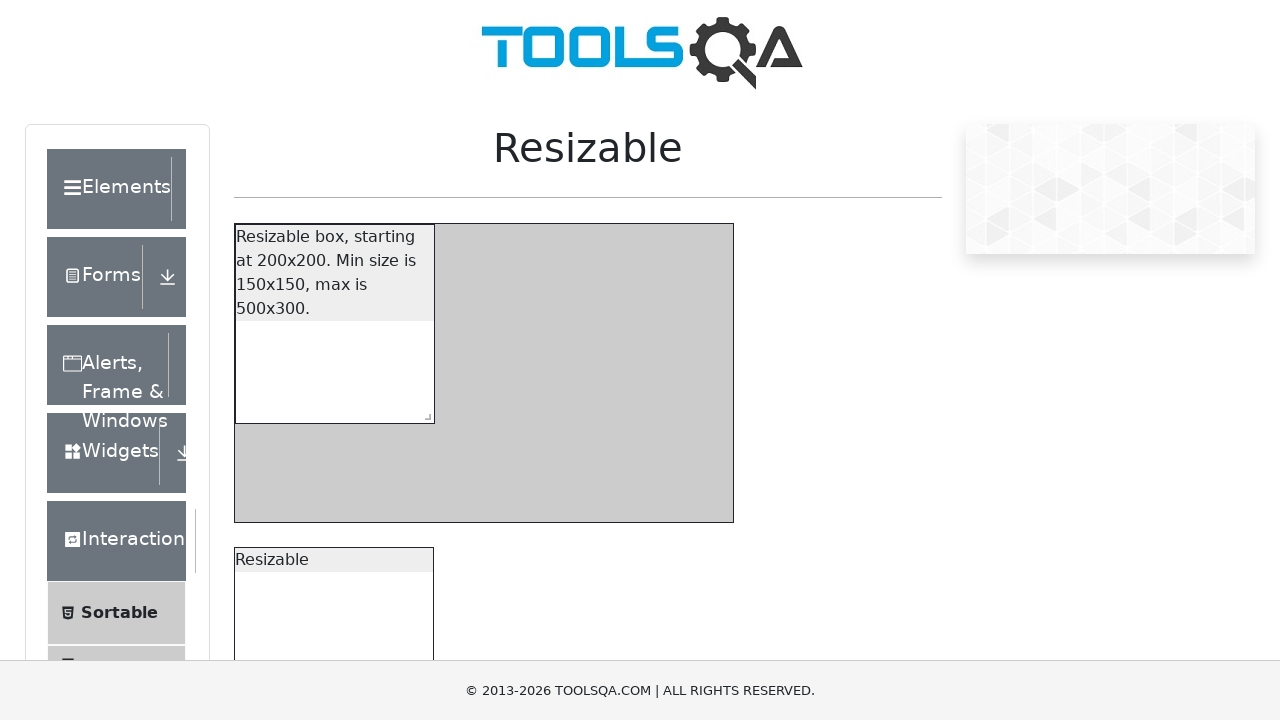

Located the resize handle for the restricted resizable box
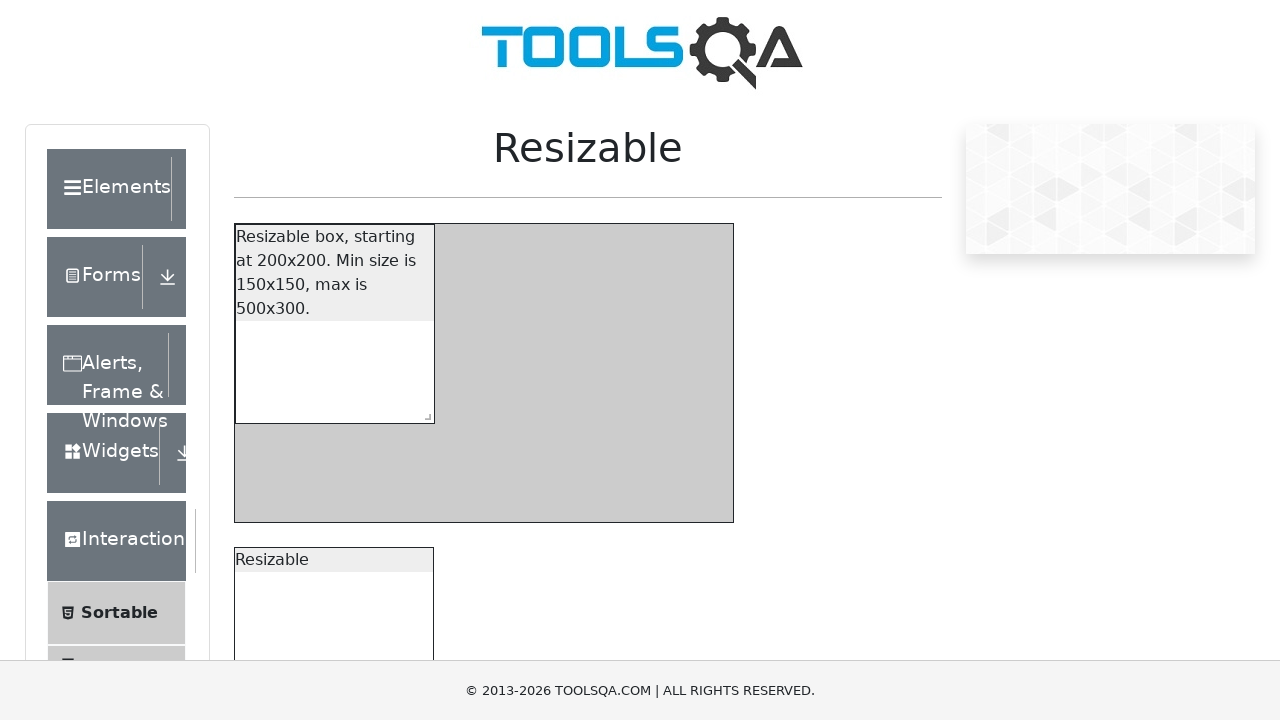

Dragged resize handle to increase element size by 100px in width and height at (514, 503)
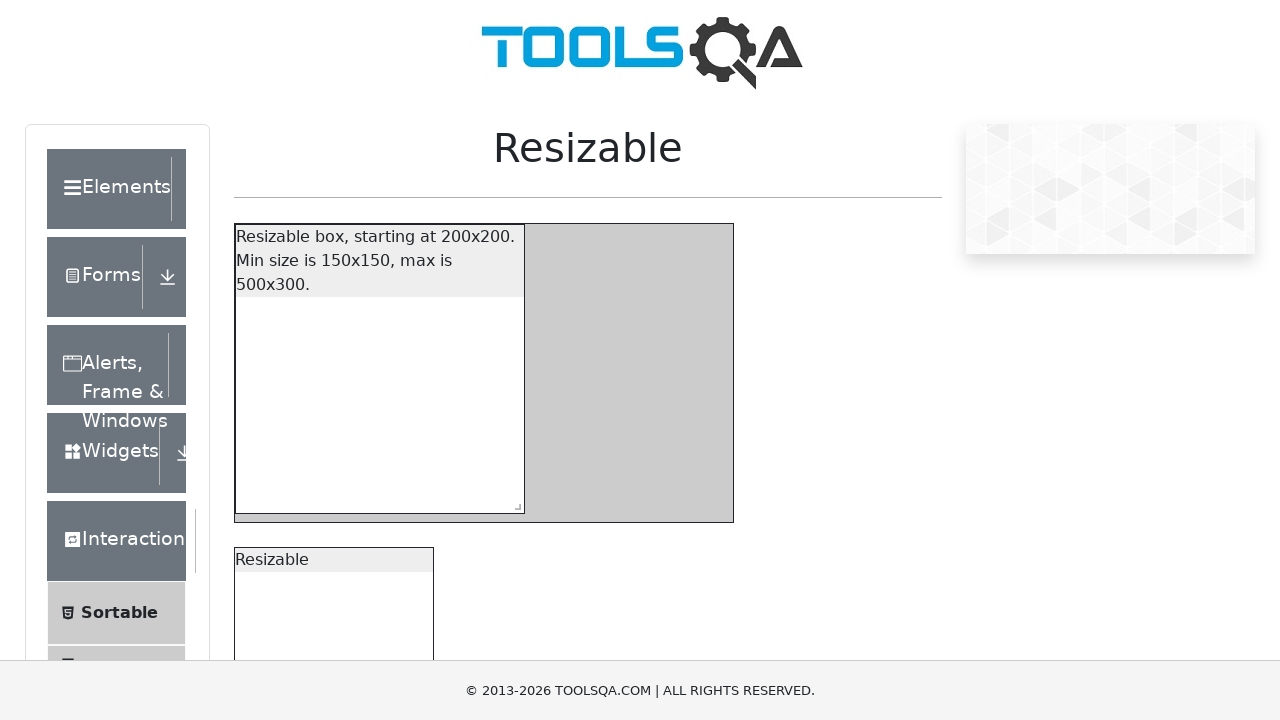

Waited 500ms for resize animation to complete
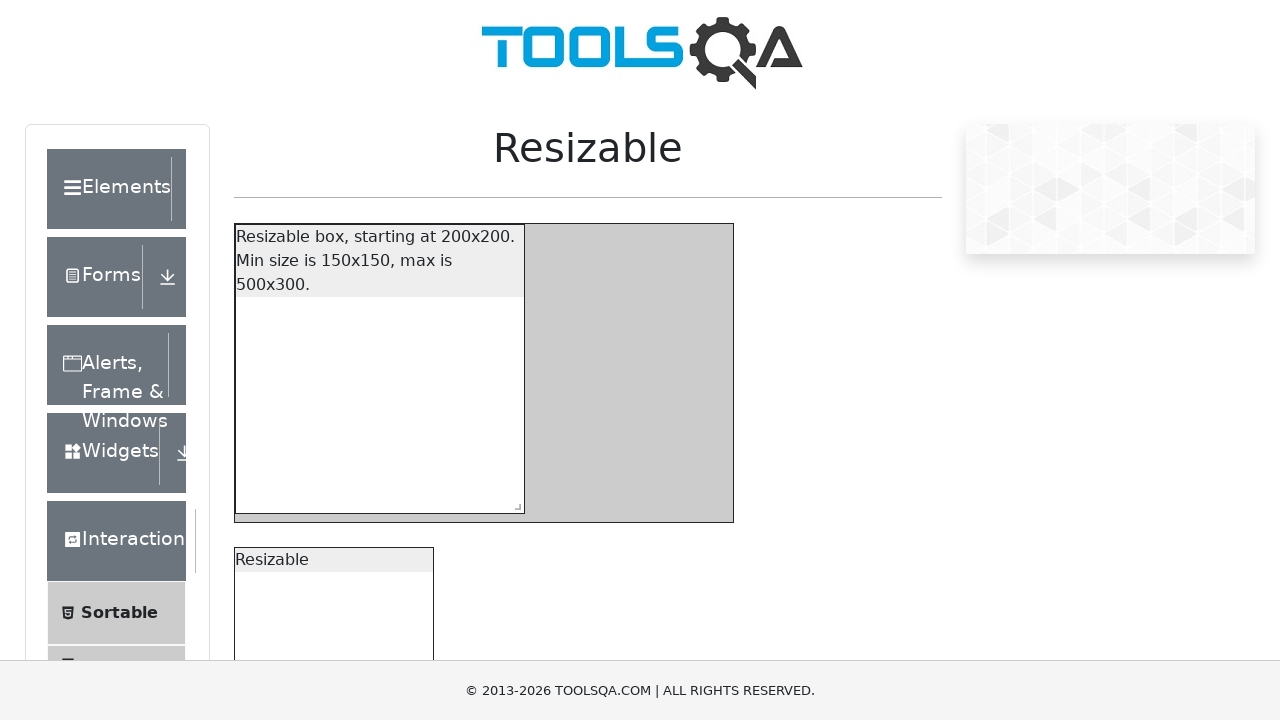

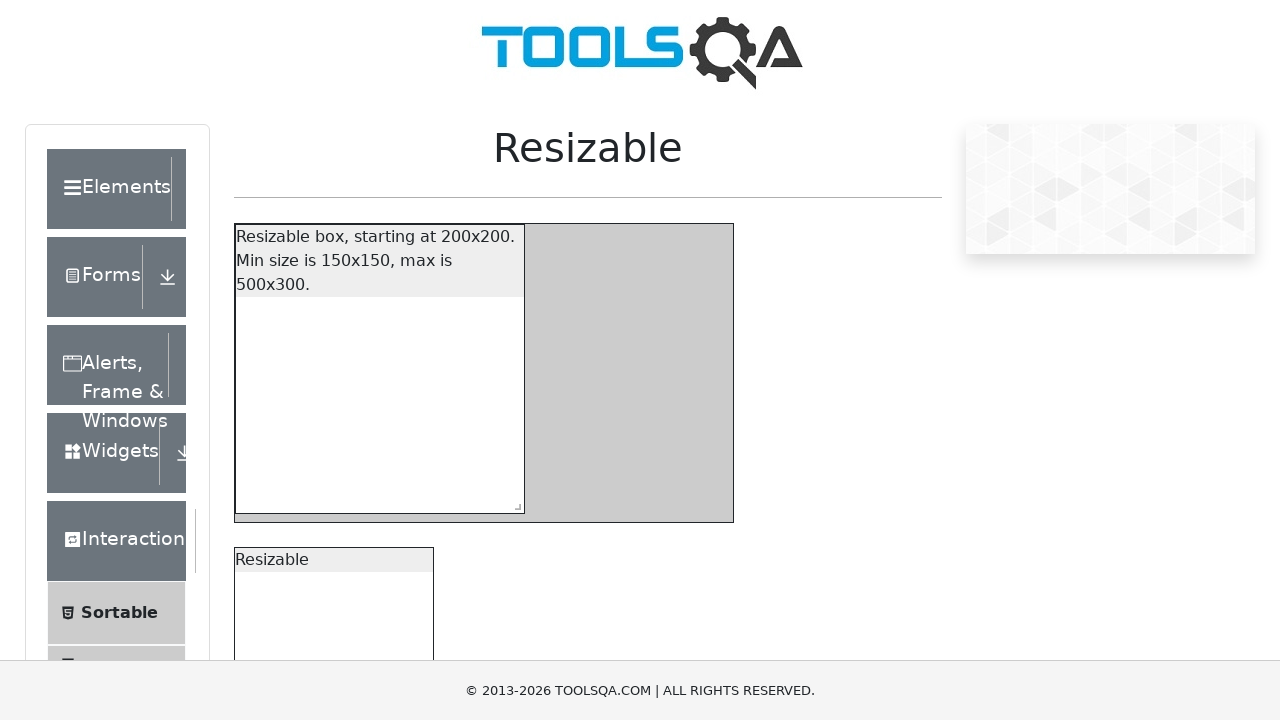